Navigates to the Quotes to Scrape website and clicks through 5 pages of quotes using the "Next" pagination link

Starting URL: http://quotes.toscrape.com/

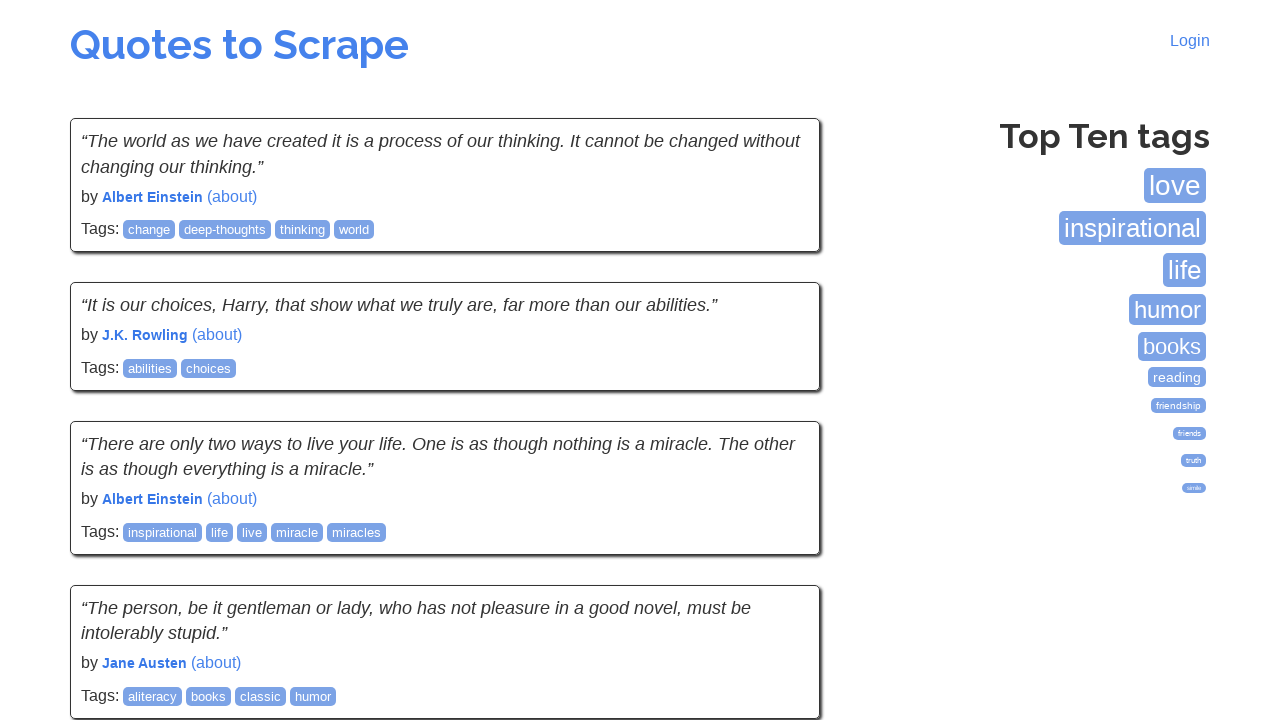

Waited for quotes to load on initial page
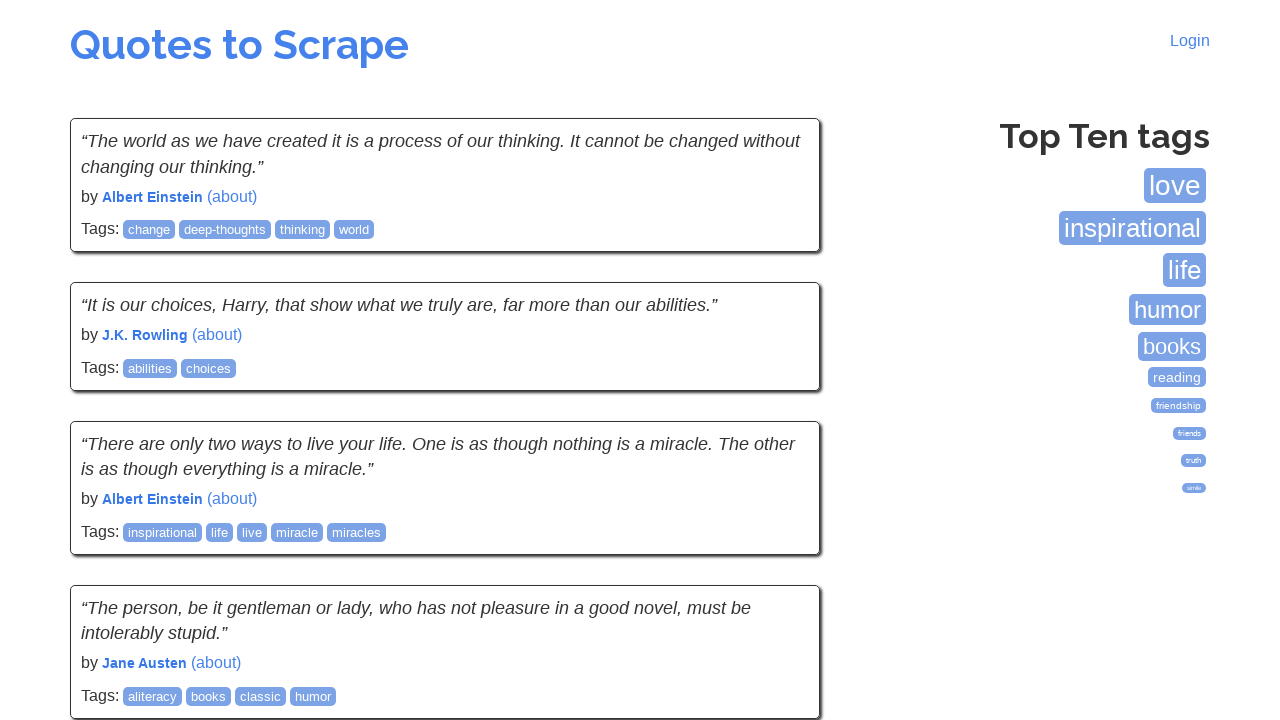

Waited for tags section to become visible
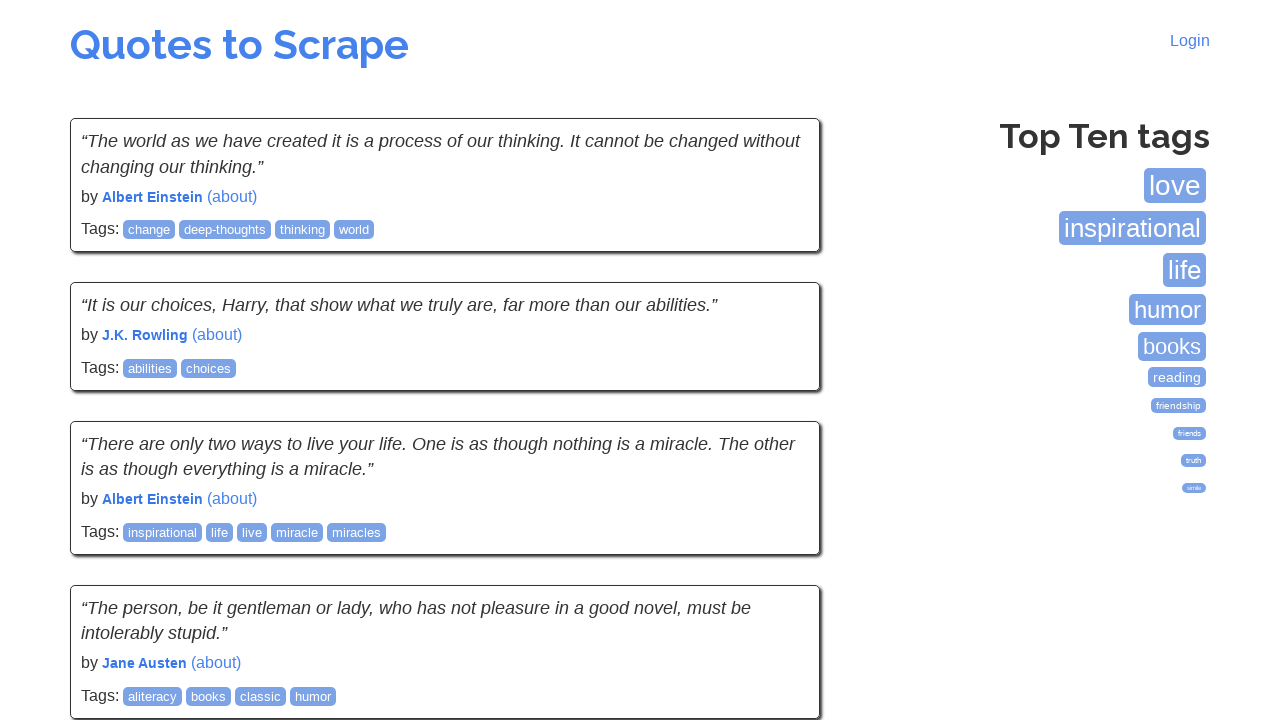

Waited for quotes to load on page 1
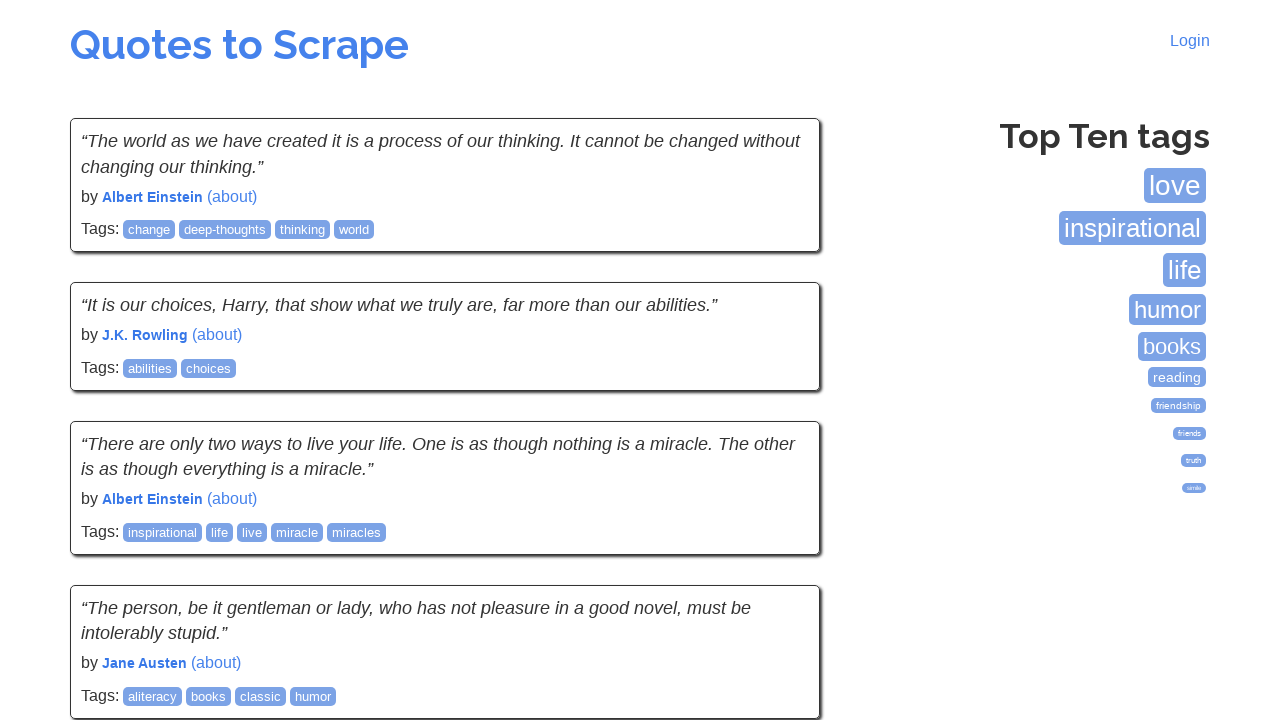

Clicked 'Next' pagination link to navigate from page 1 at (778, 542) on li.next a
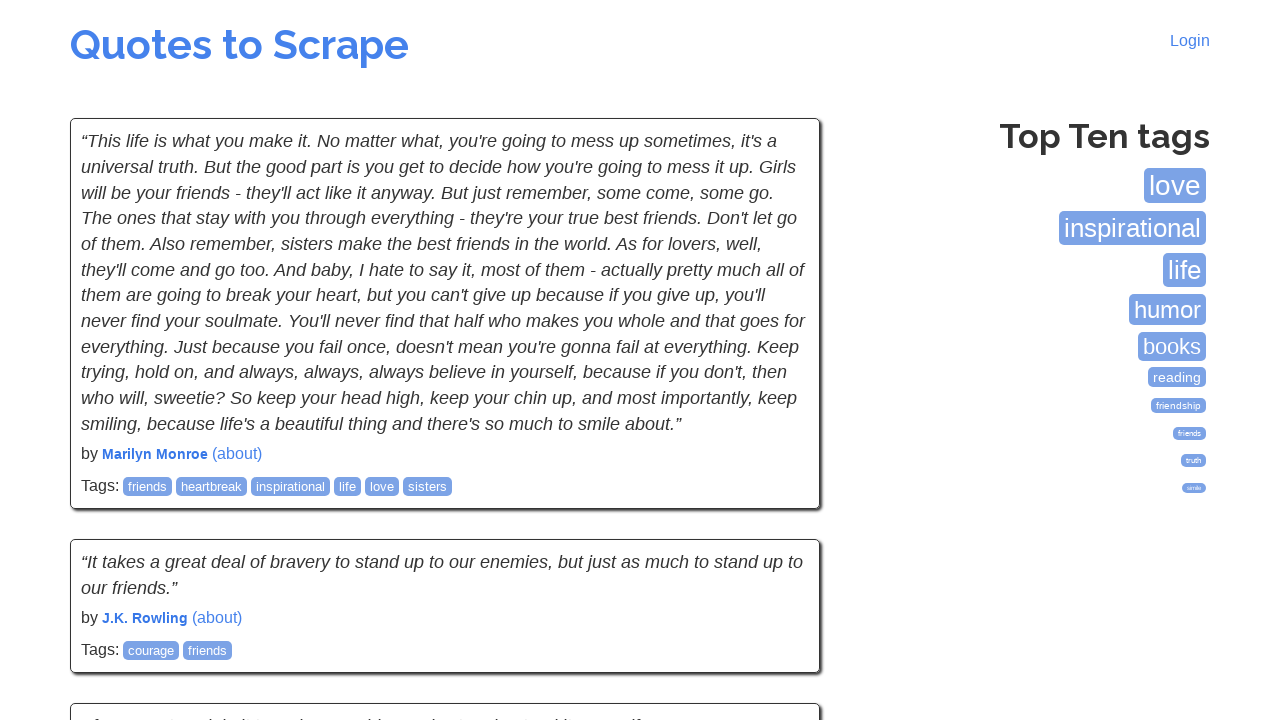

Waited for page 2 to fully load
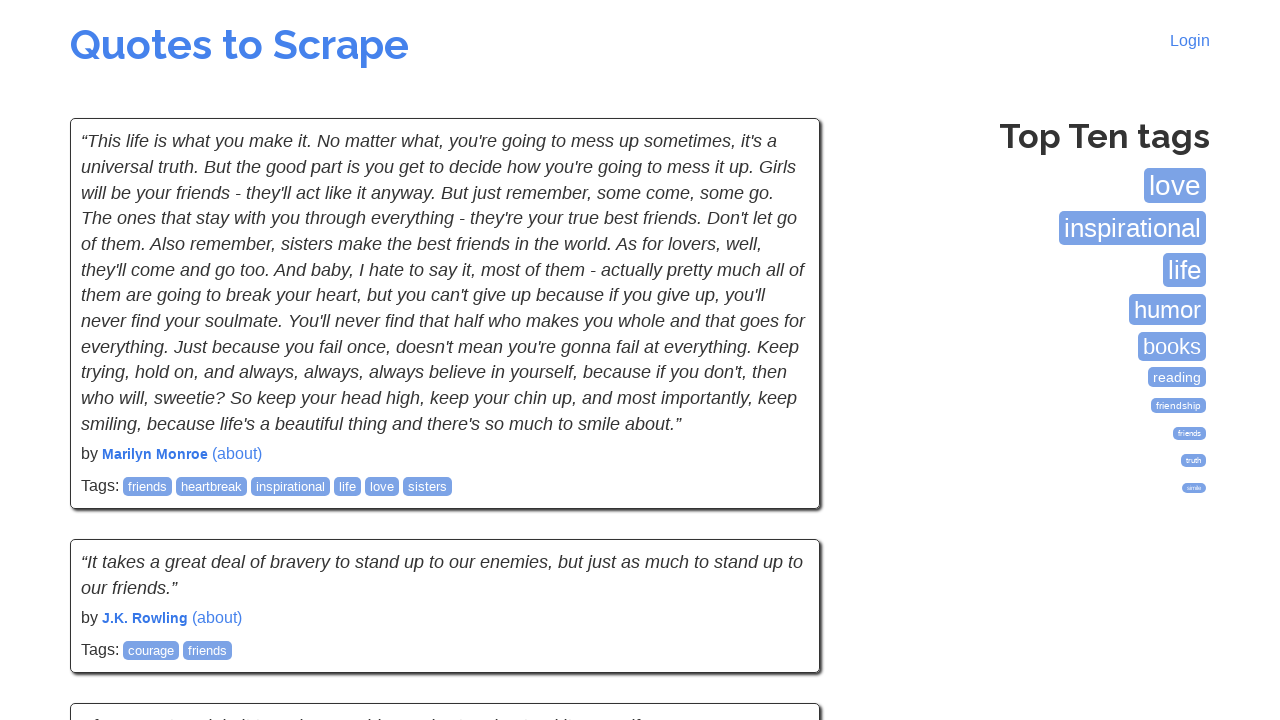

Waited for quotes to load on page 2
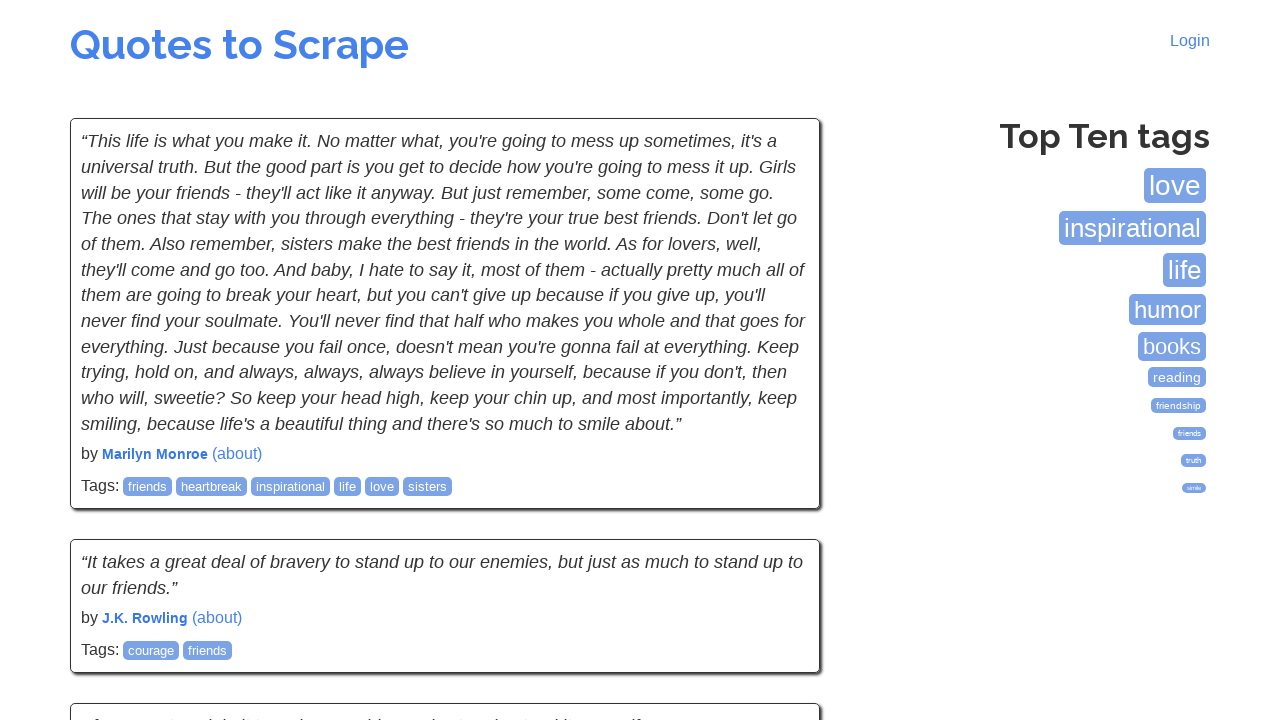

Clicked 'Next' pagination link to navigate from page 2 at (778, 542) on li.next a
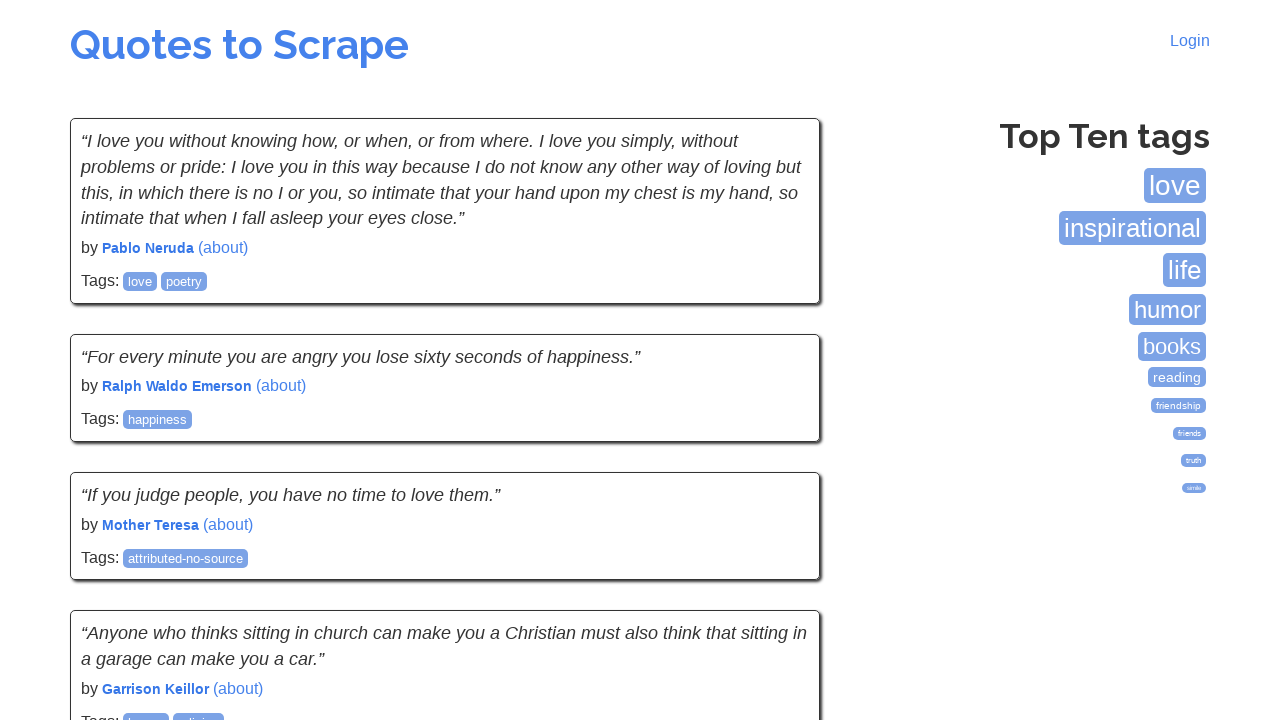

Waited for page 3 to fully load
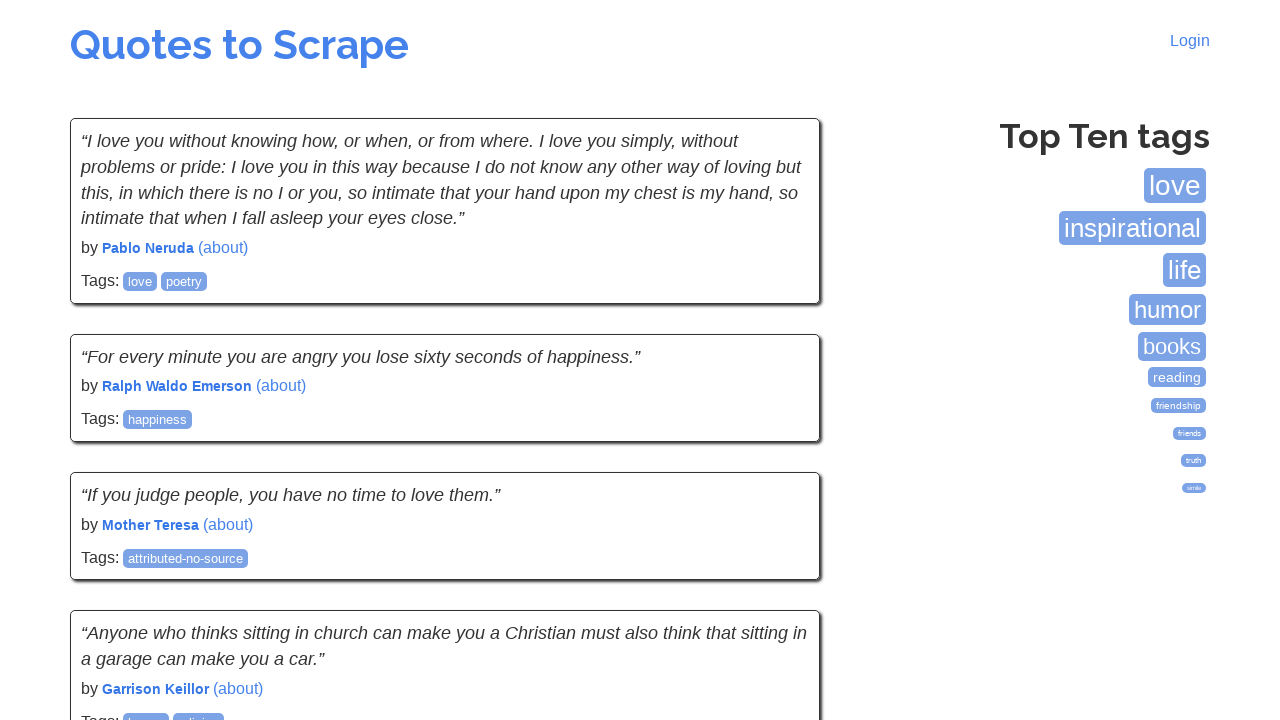

Waited for quotes to load on page 3
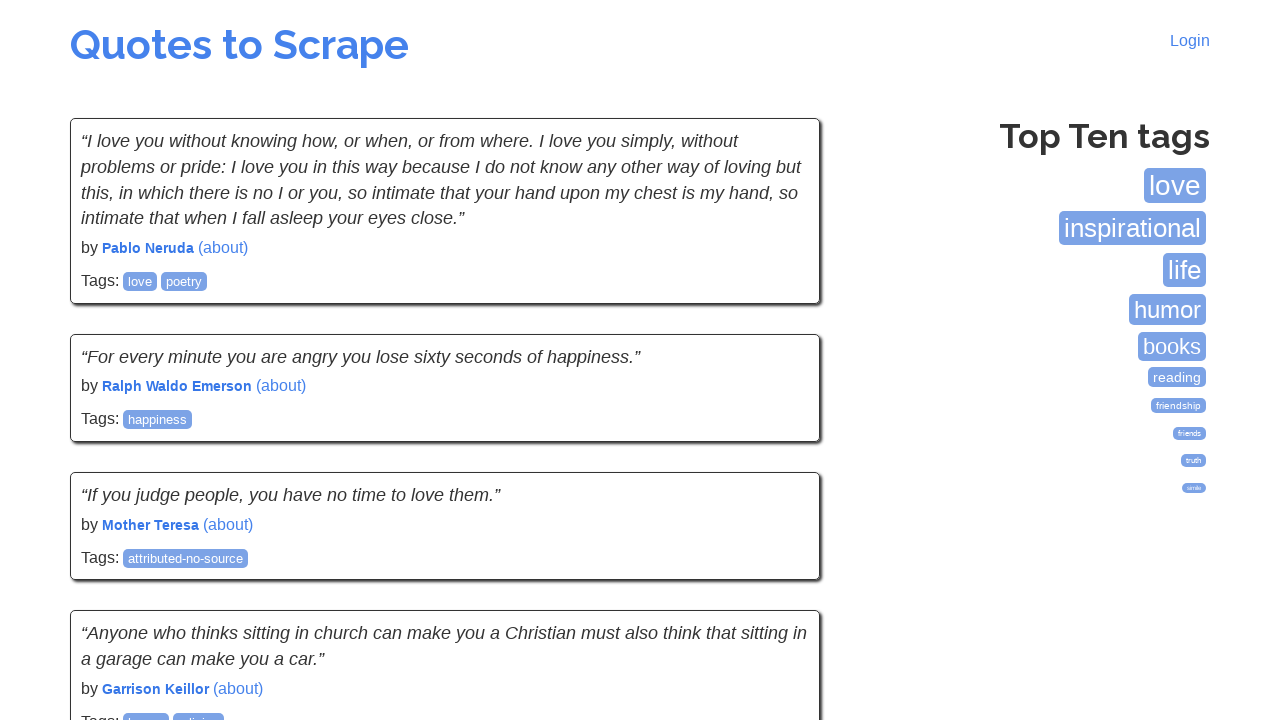

Clicked 'Next' pagination link to navigate from page 3 at (778, 542) on li.next a
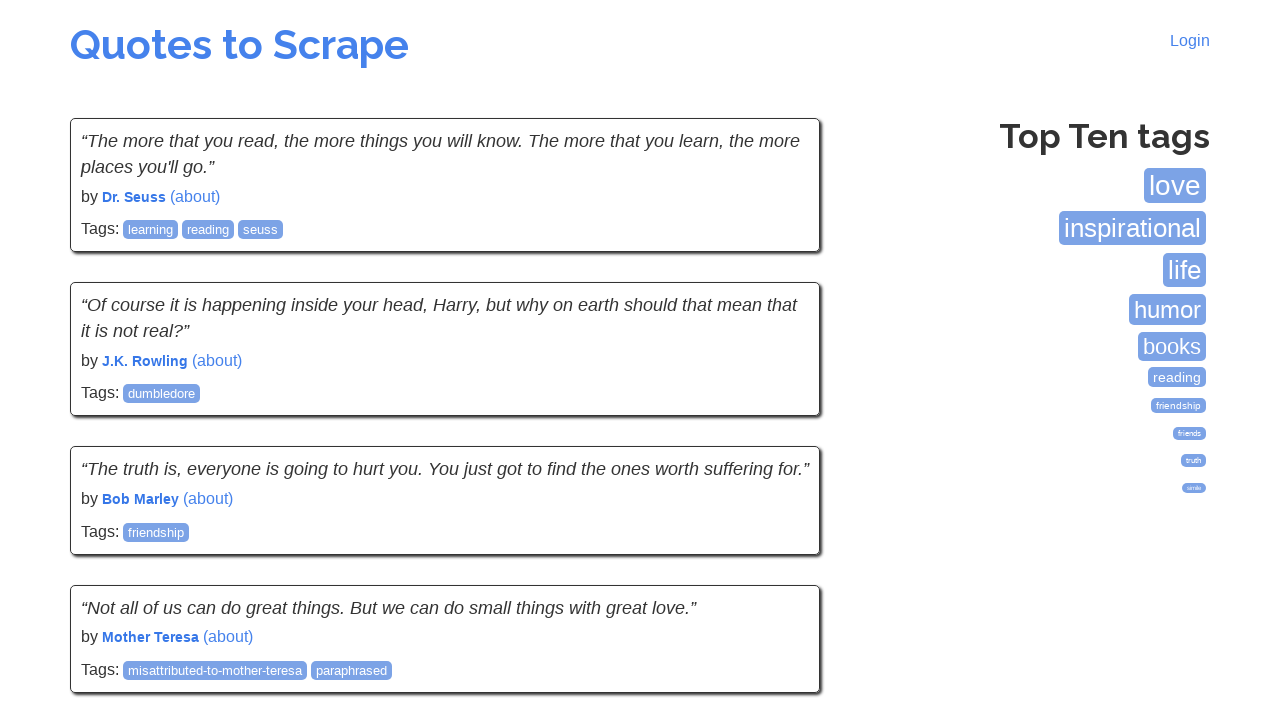

Waited for page 4 to fully load
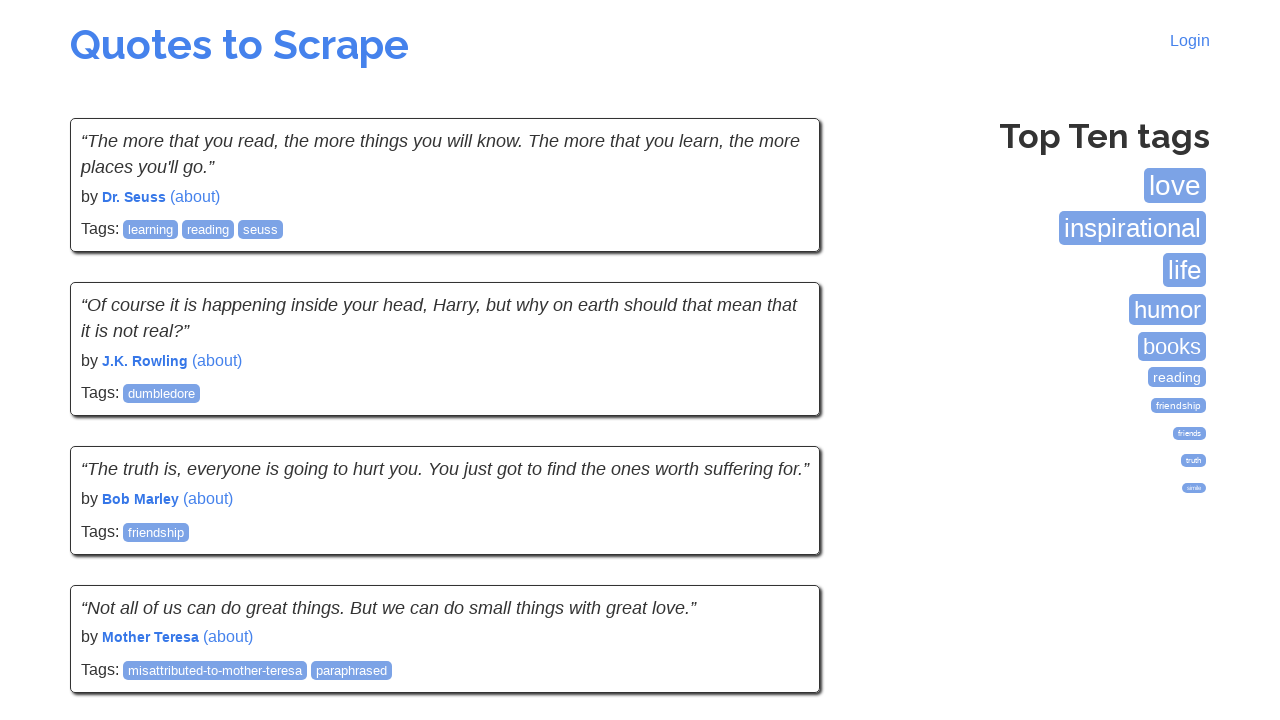

Waited for quotes to load on page 4
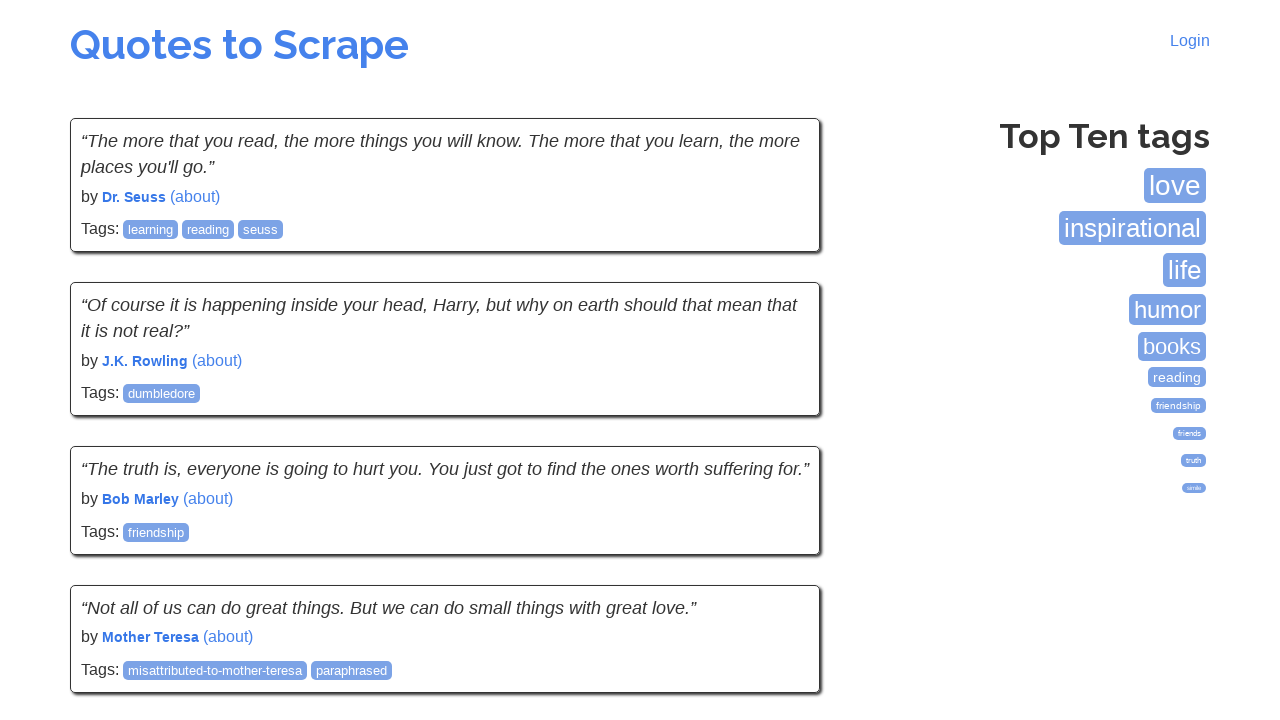

Clicked 'Next' pagination link to navigate from page 4 at (778, 542) on li.next a
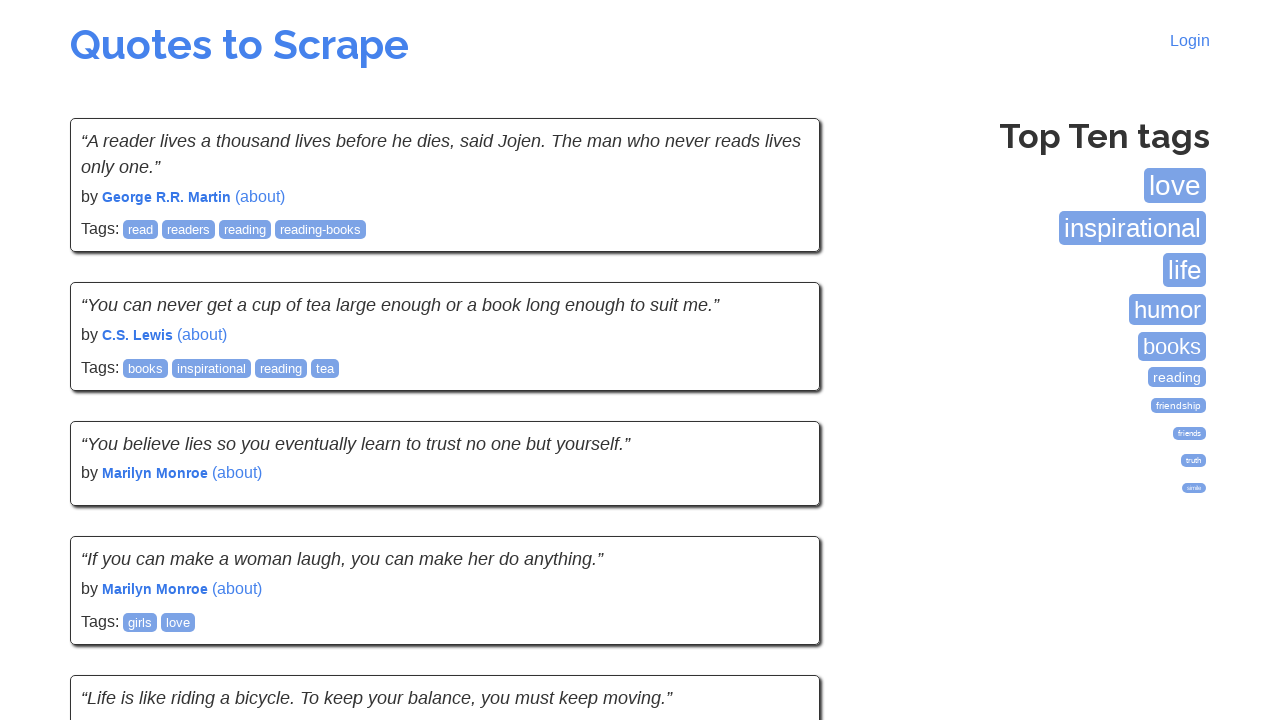

Waited for page 5 to fully load
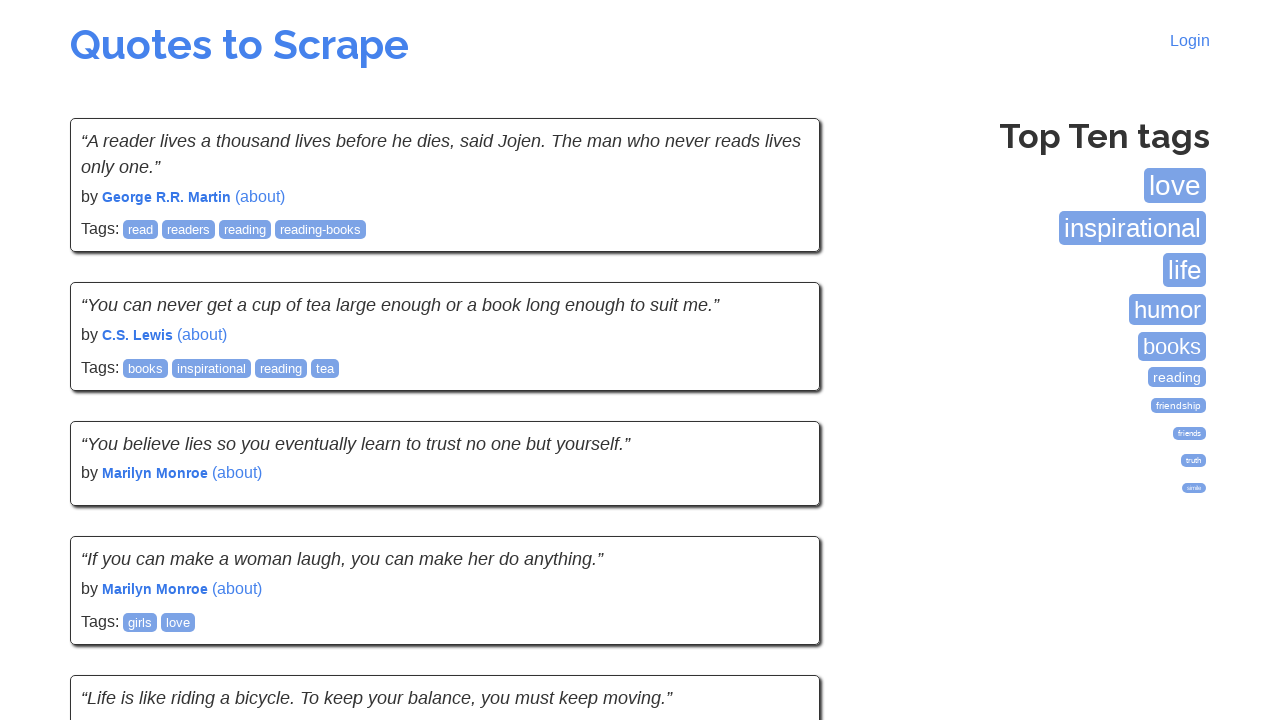

Waited for quotes to load on page 5
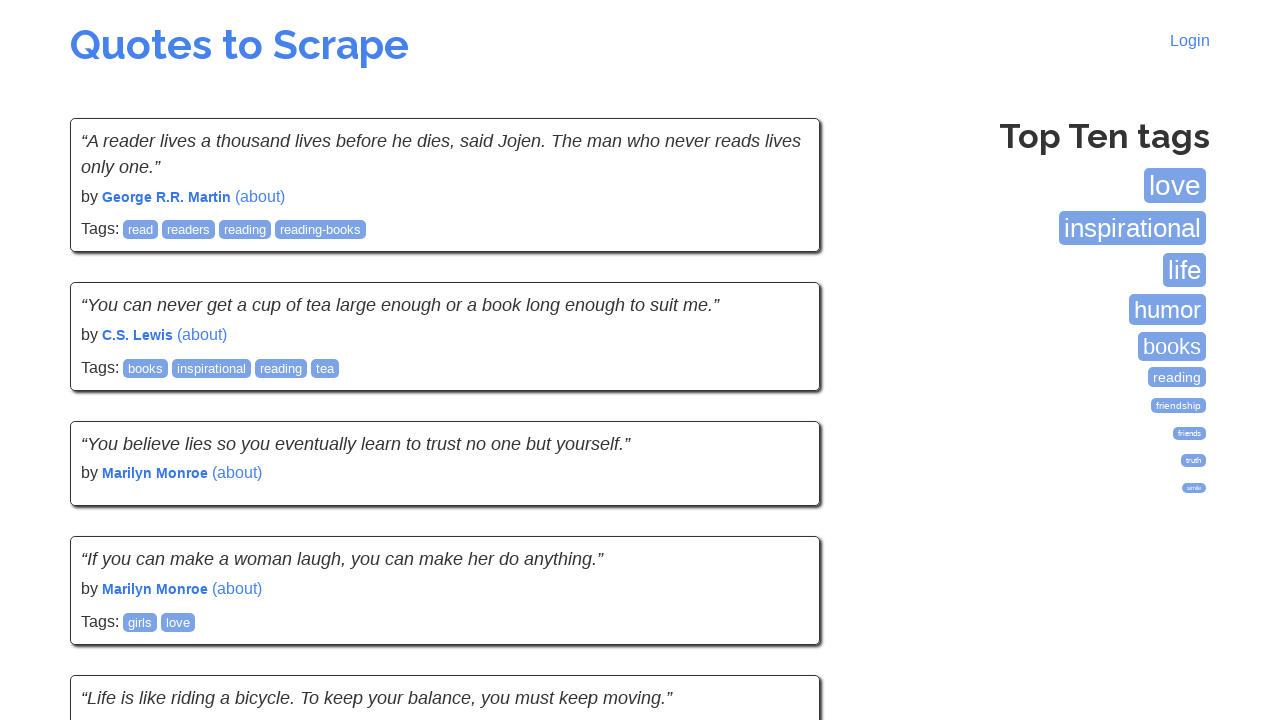

Clicked 'Next' pagination link to navigate from page 5 at (778, 541) on li.next a
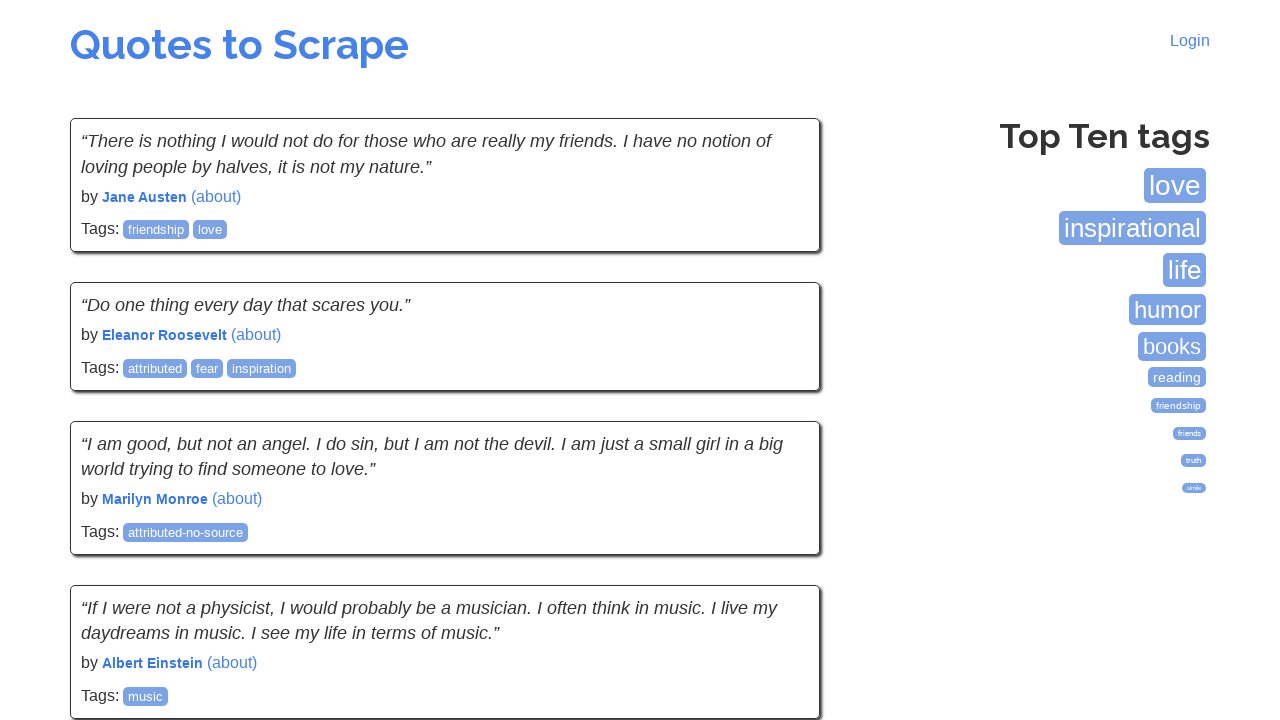

Waited for page 6 to fully load
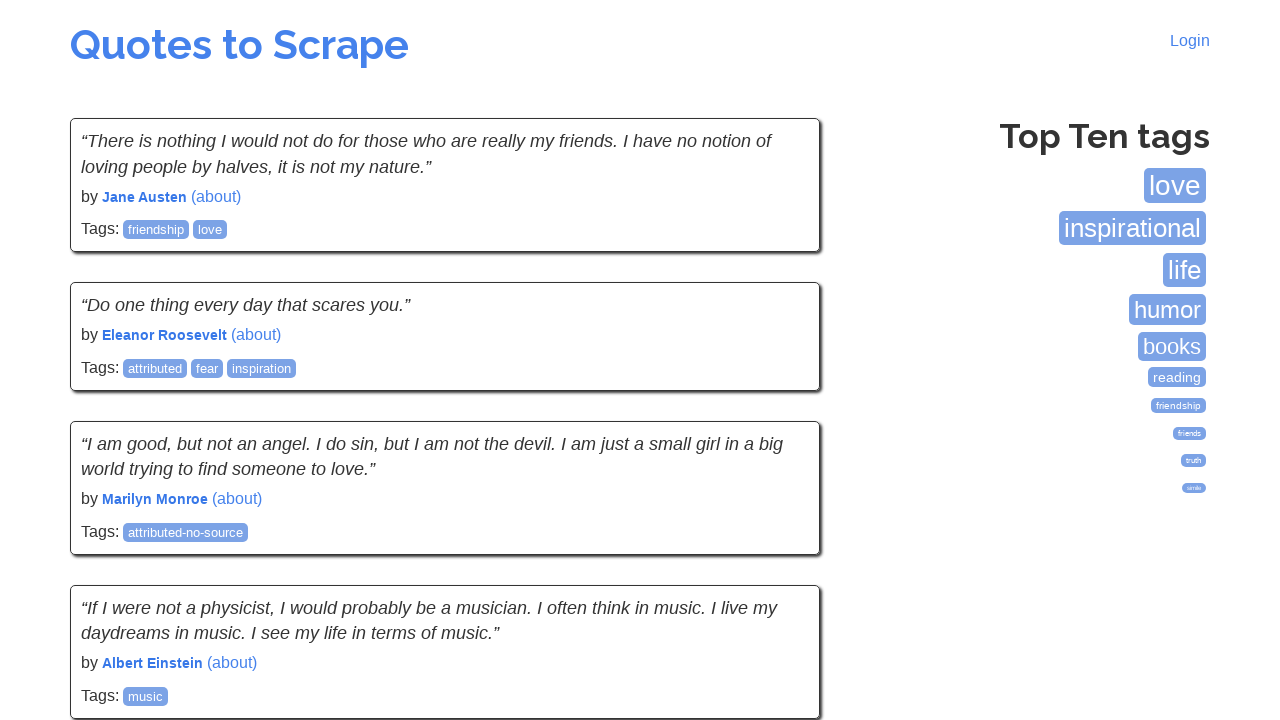

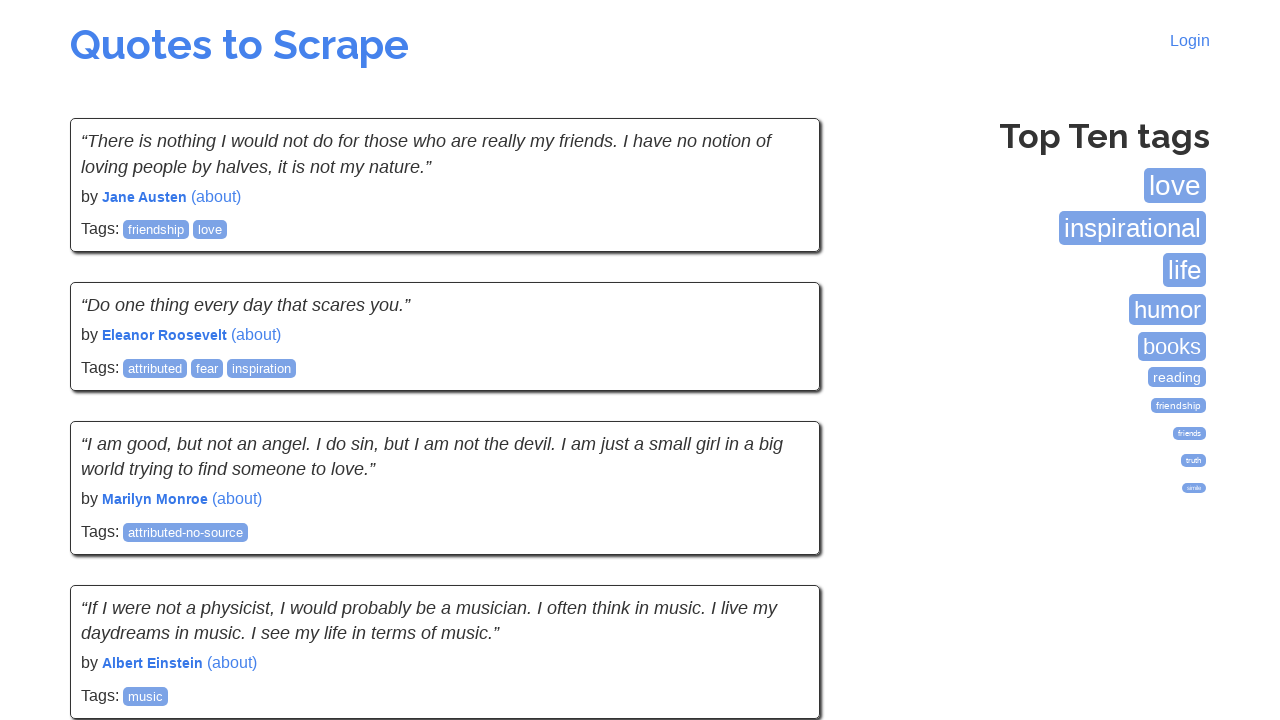